Tests browser back button navigation between different filter views

Starting URL: https://demo.playwright.dev/todomvc

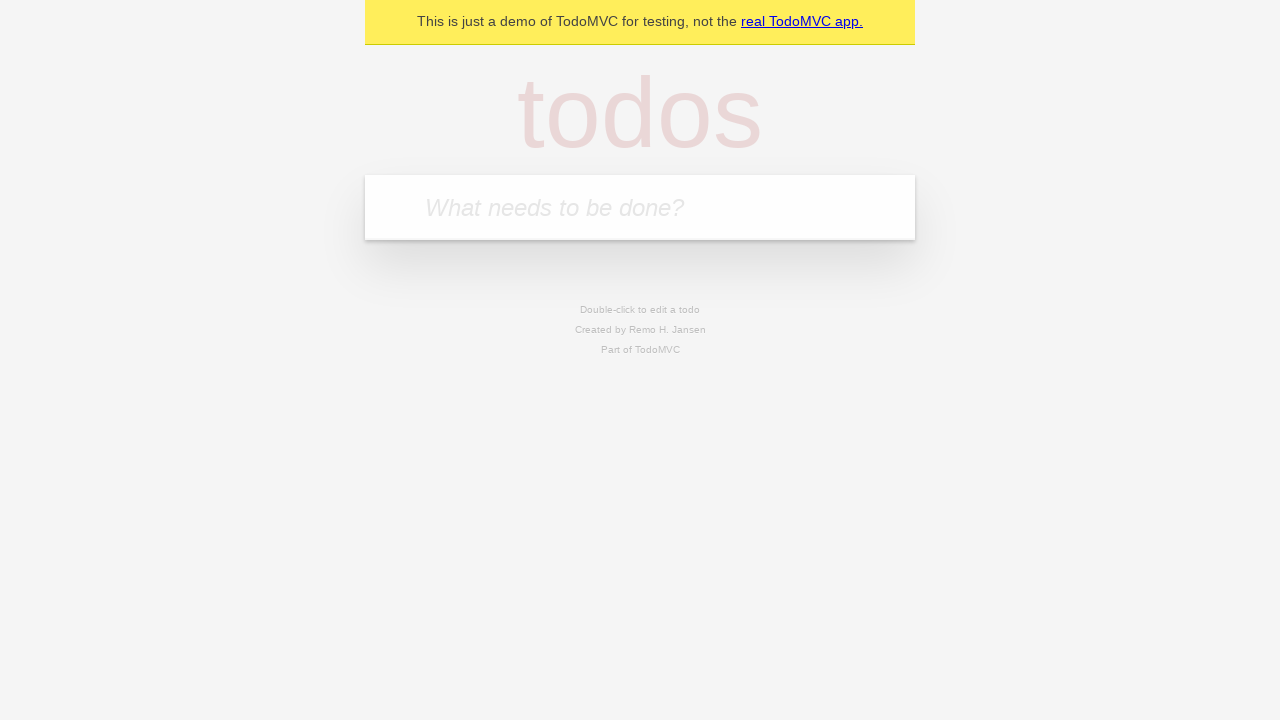

Filled todo input with 'buy some cheese' on internal:attr=[placeholder="What needs to be done?"i]
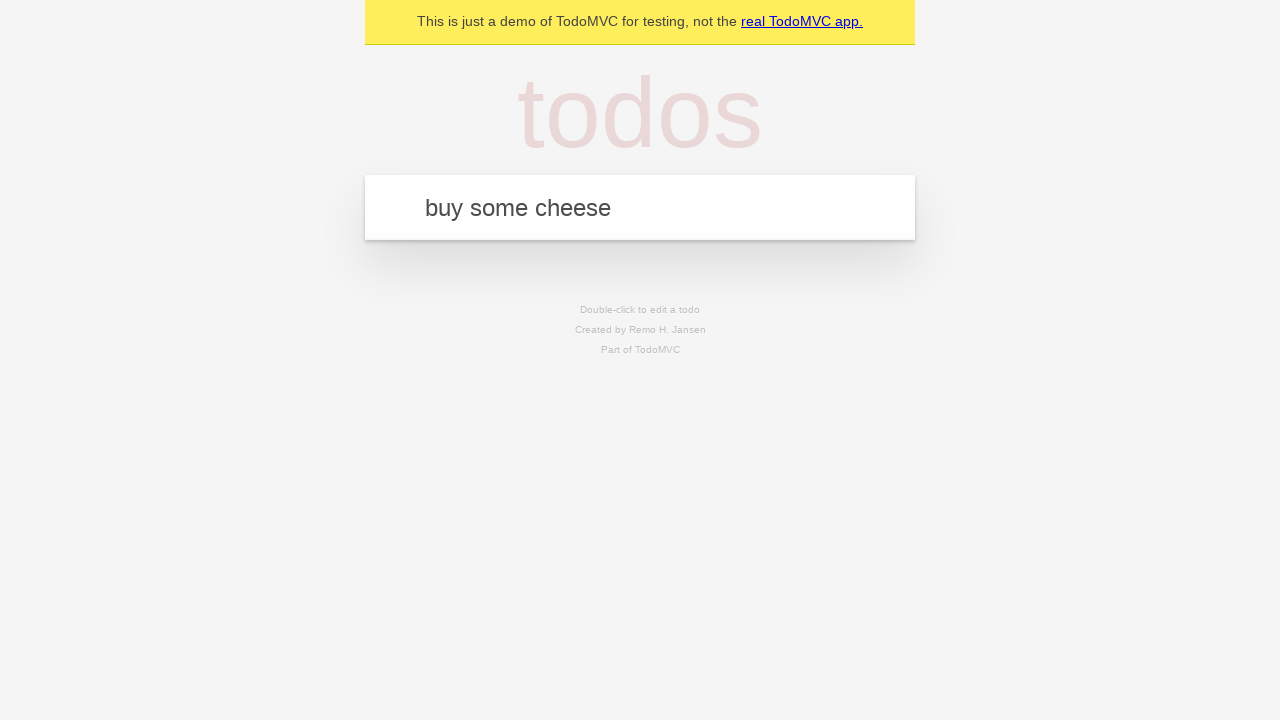

Pressed Enter to create todo 'buy some cheese' on internal:attr=[placeholder="What needs to be done?"i]
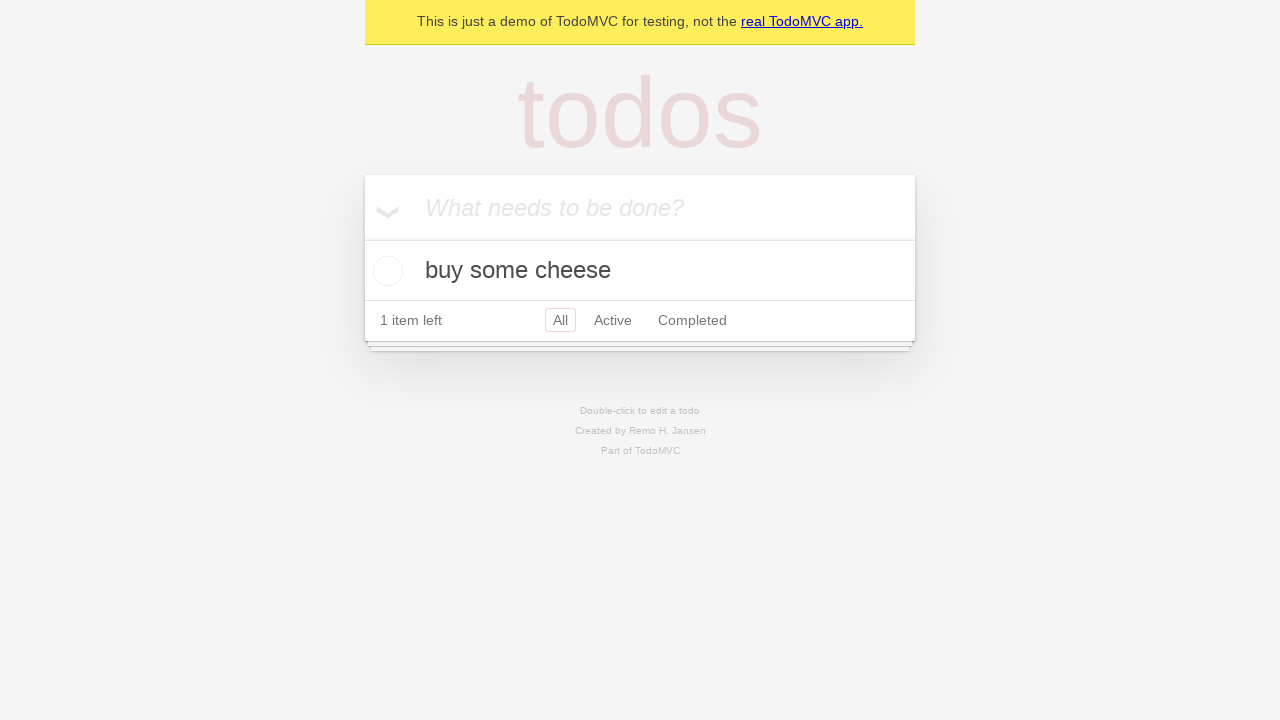

Filled todo input with 'feed the cat' on internal:attr=[placeholder="What needs to be done?"i]
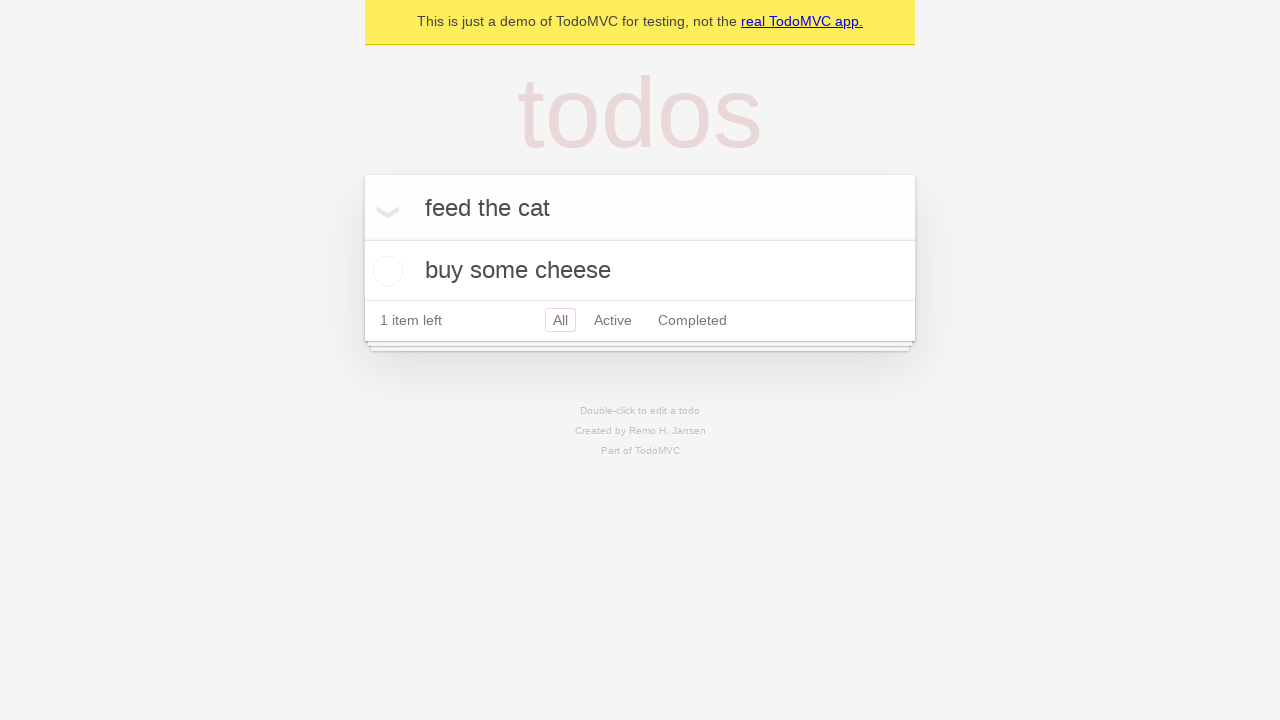

Pressed Enter to create todo 'feed the cat' on internal:attr=[placeholder="What needs to be done?"i]
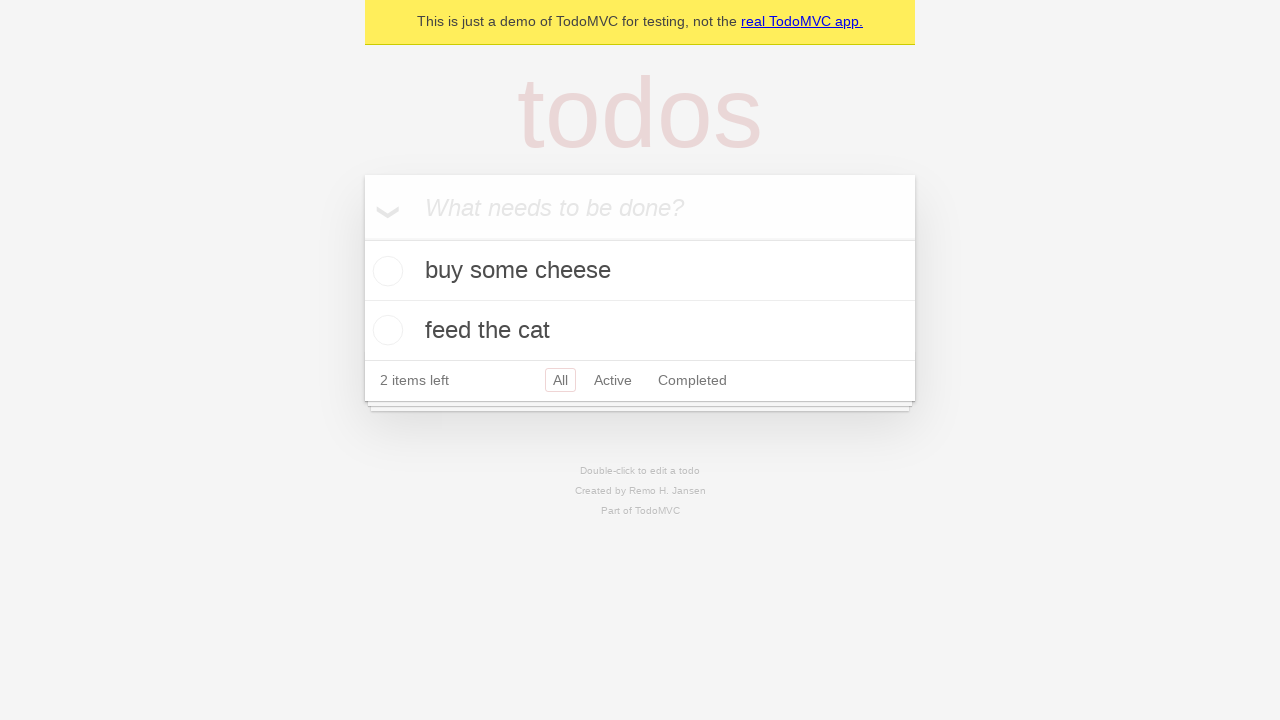

Filled todo input with 'book a doctors appointment' on internal:attr=[placeholder="What needs to be done?"i]
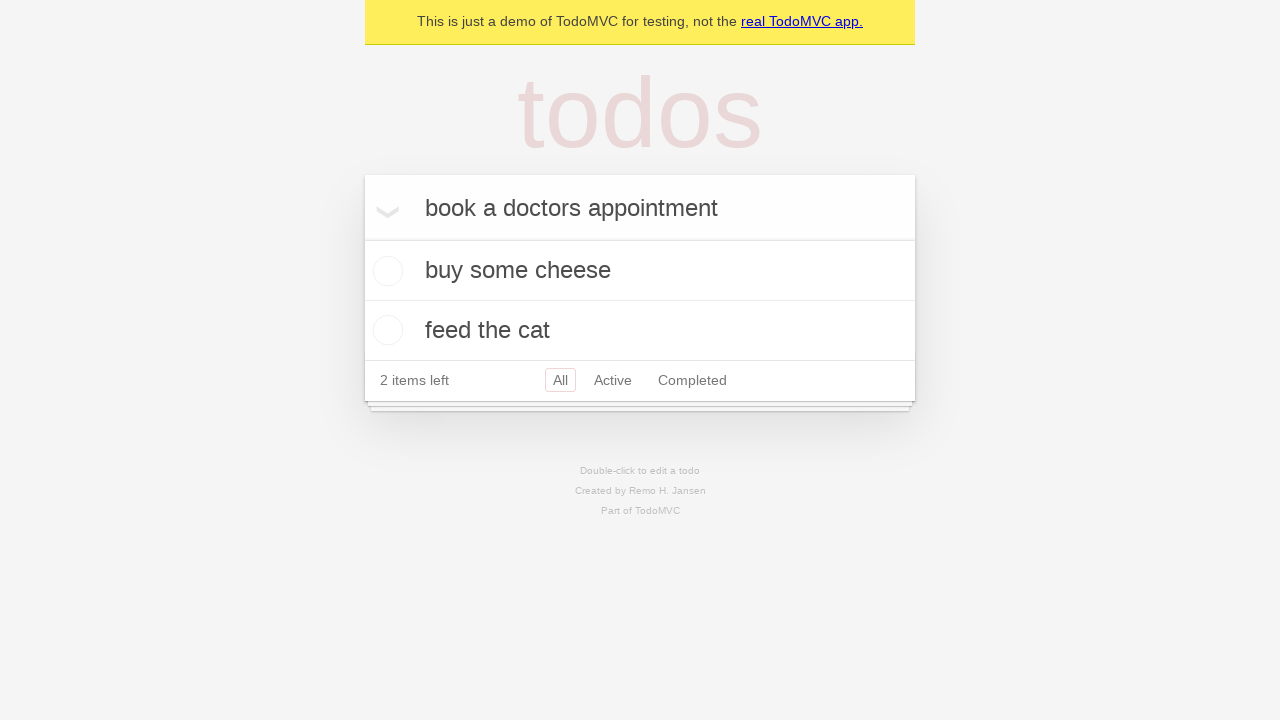

Pressed Enter to create todo 'book a doctors appointment' on internal:attr=[placeholder="What needs to be done?"i]
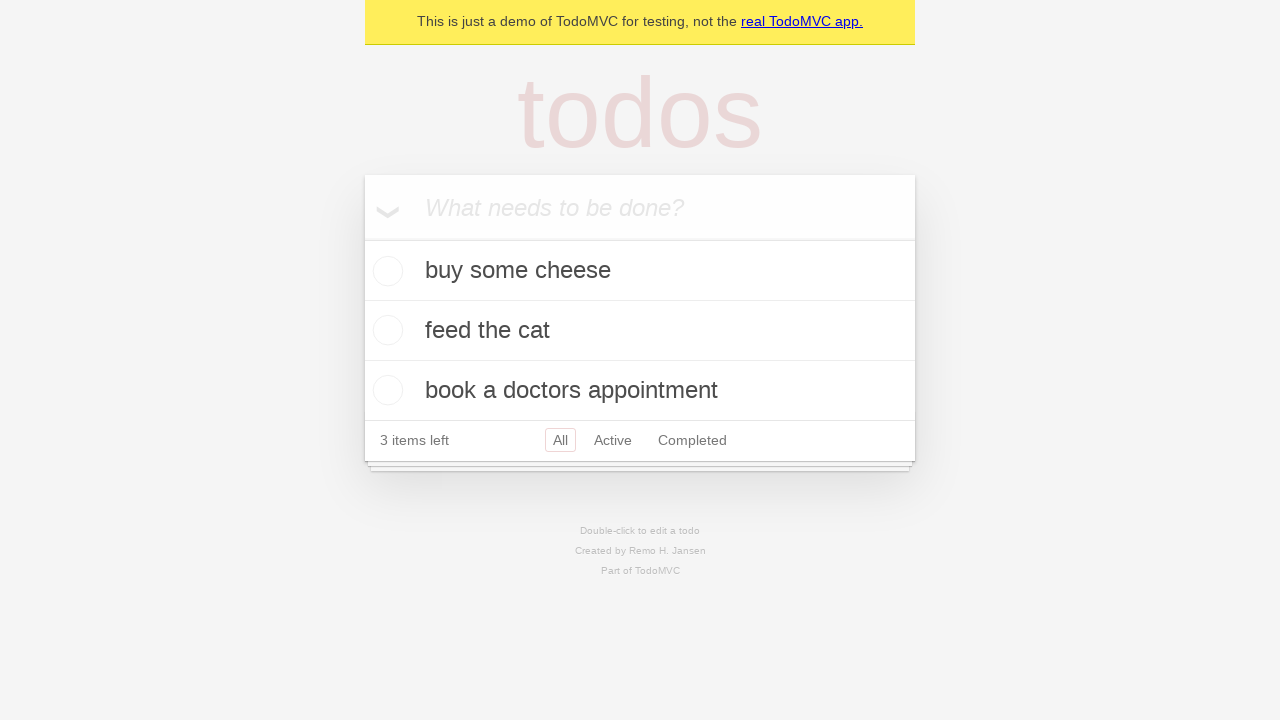

Checked the second todo item at (385, 330) on internal:testid=[data-testid="todo-item"s] >> nth=1 >> internal:role=checkbox
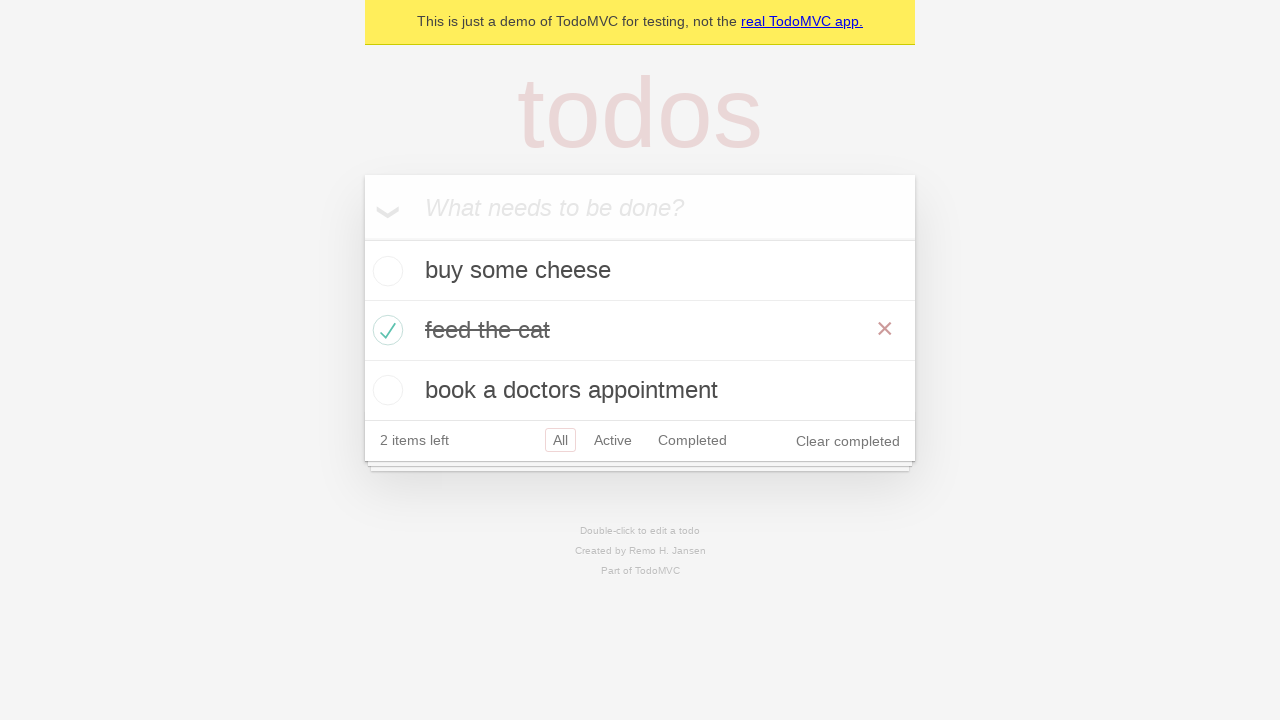

Clicked 'All' filter link at (560, 440) on internal:role=link[name="All"i]
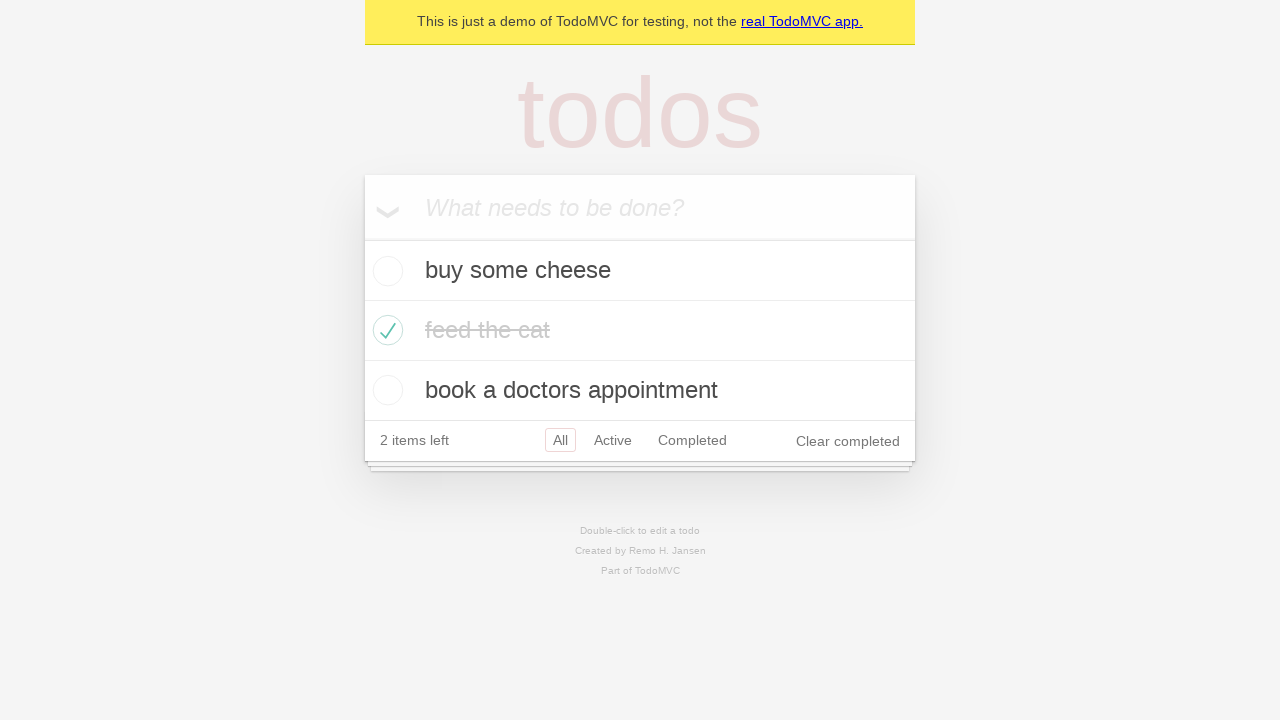

Clicked 'Active' filter link at (613, 440) on internal:role=link[name="Active"i]
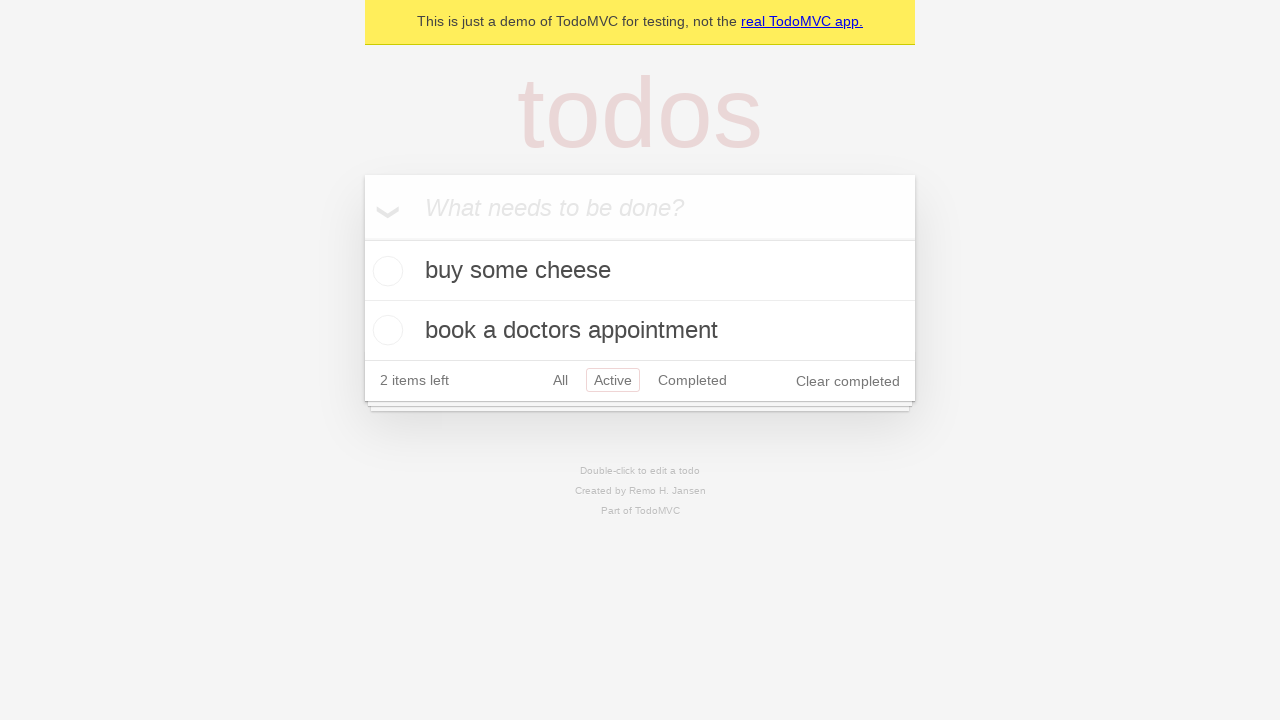

Clicked 'Completed' filter link at (692, 380) on internal:role=link[name="Completed"i]
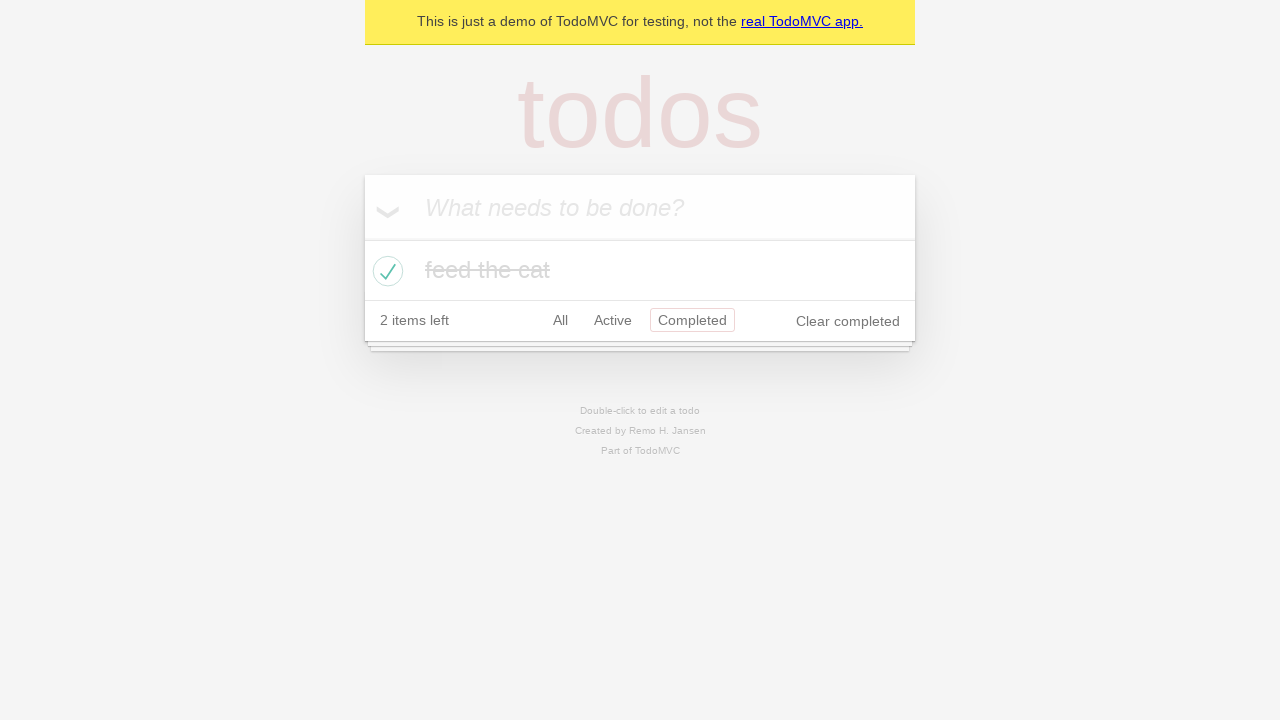

Navigated back from 'Completed' filter to 'Active' filter
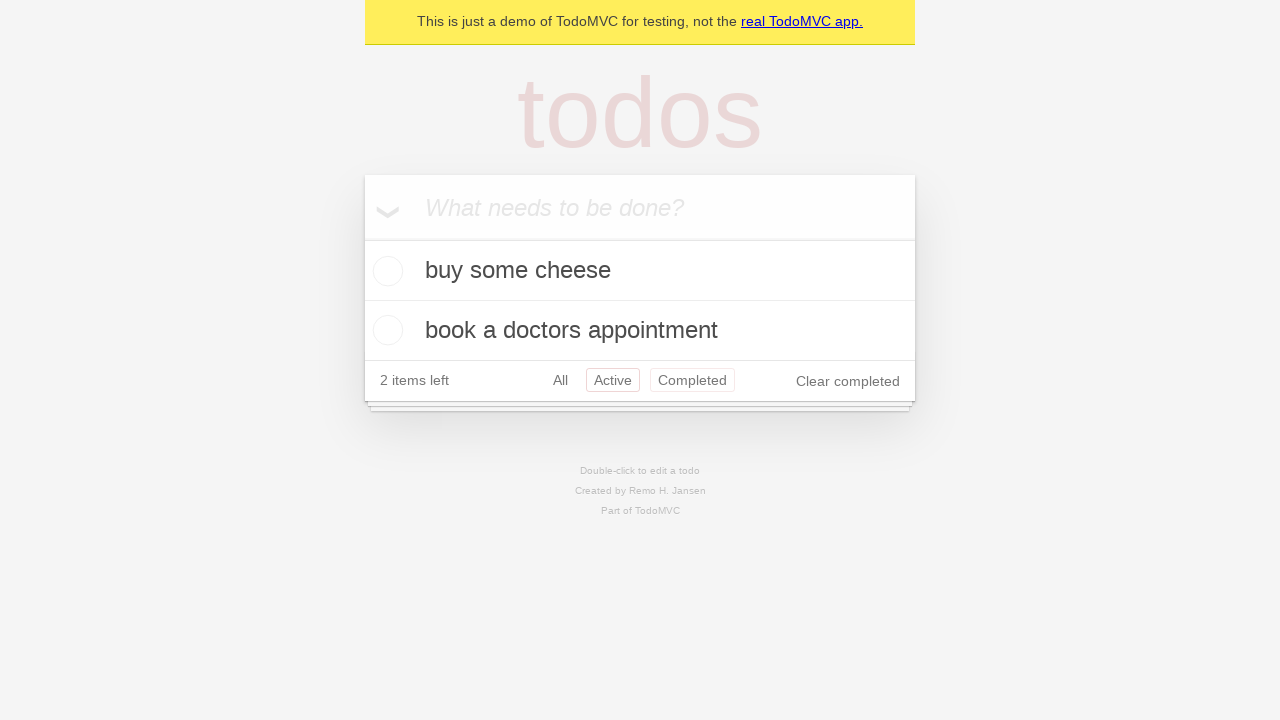

Navigated back from 'Active' filter to 'All' filter
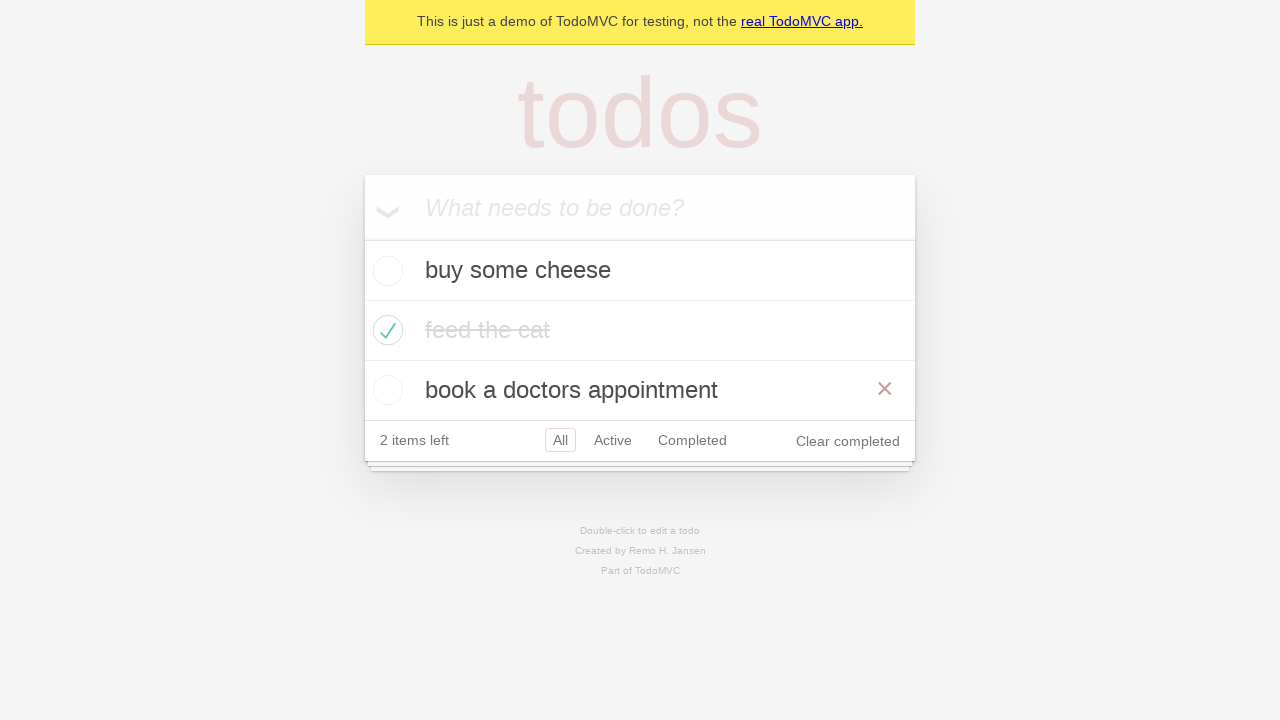

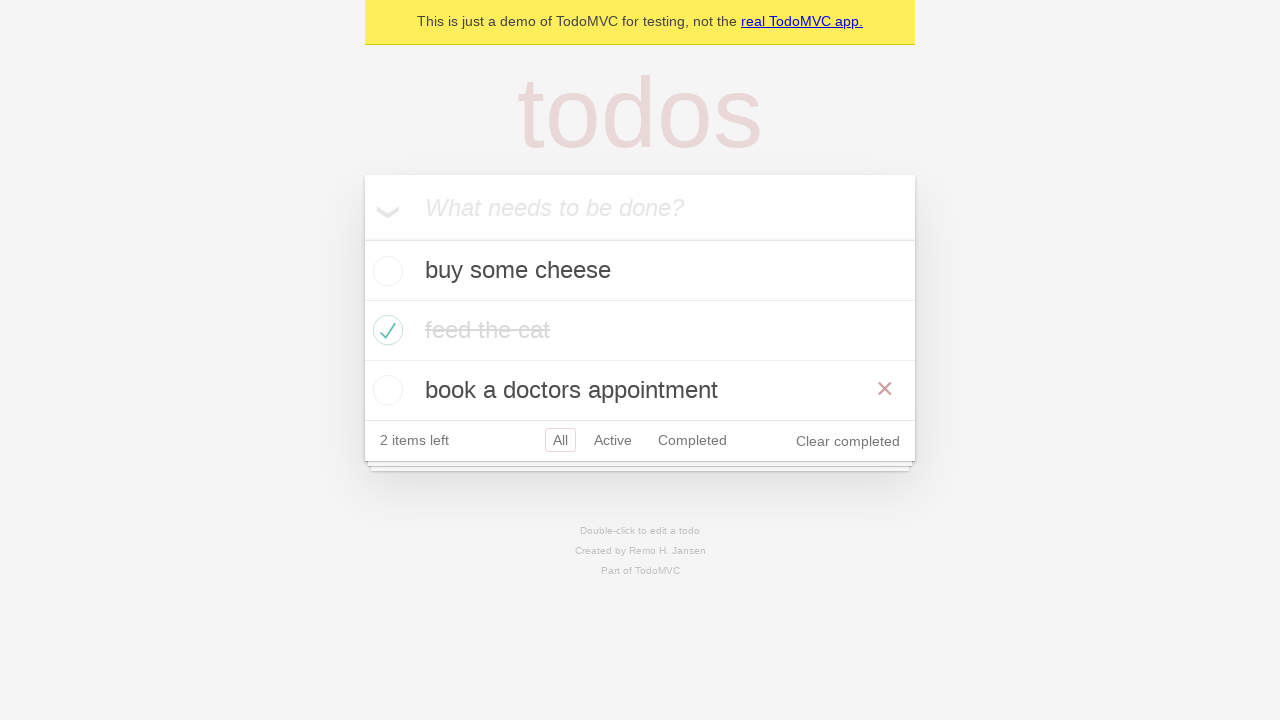